Tests successive scrollIntoView operations on a search input element with various scroll options

Starting URL: http://guinea-pig.webdriver.io

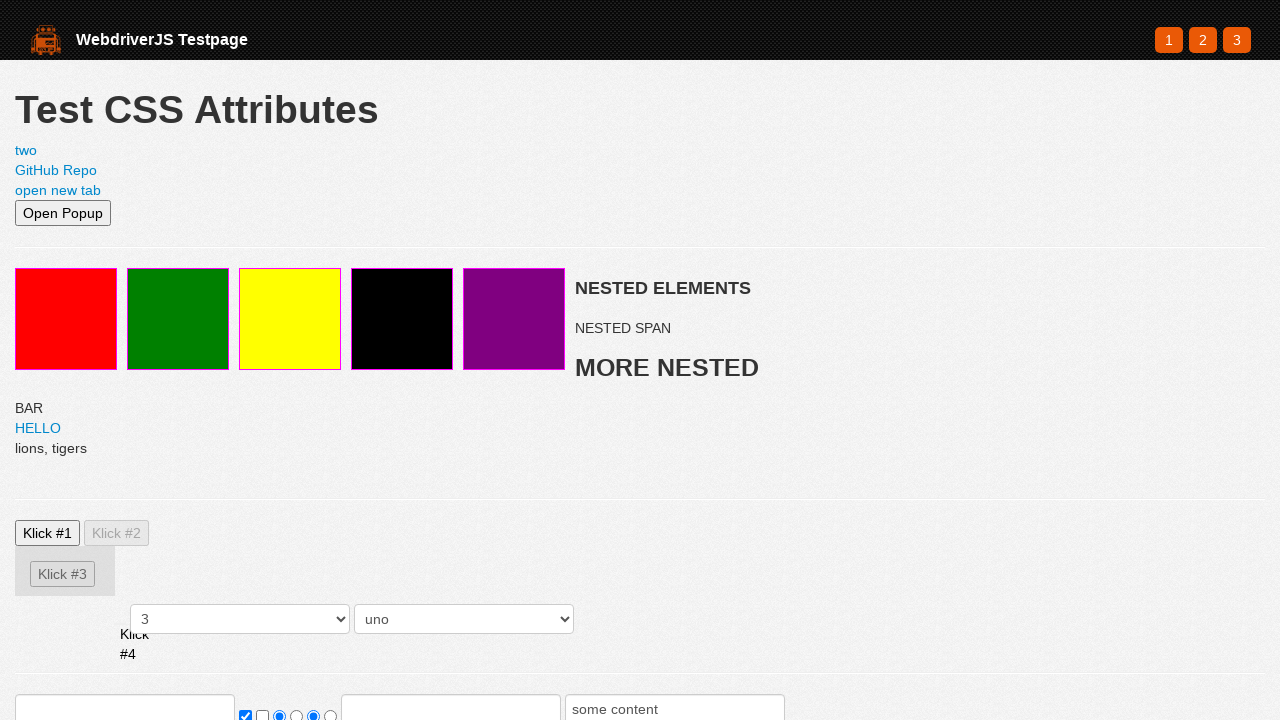

Set viewport size to 500x500
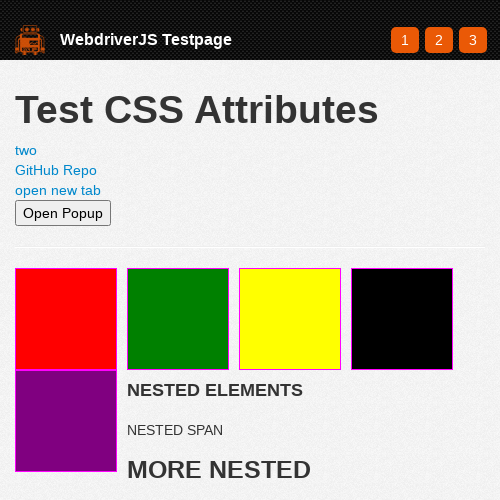

Located search input element
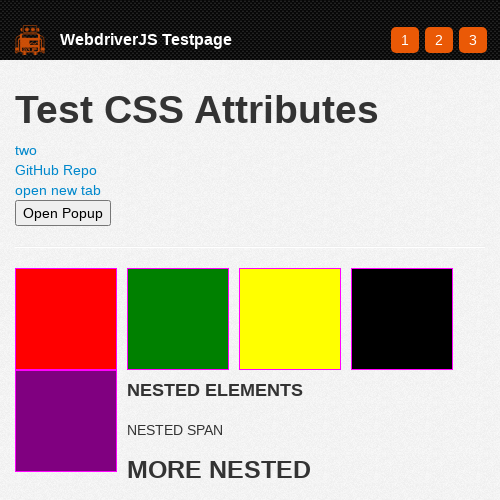

Scrolled search input into view if needed
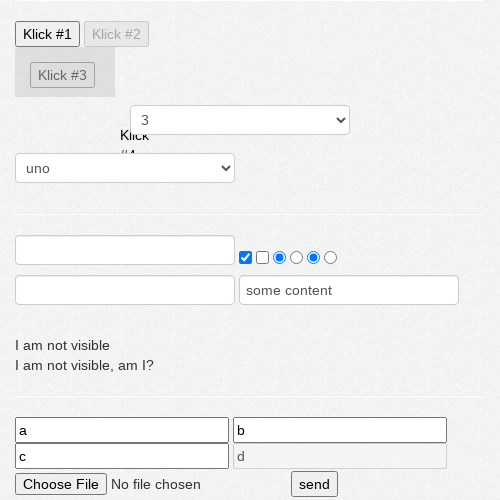

Retrieved scroll position: [0, 601]
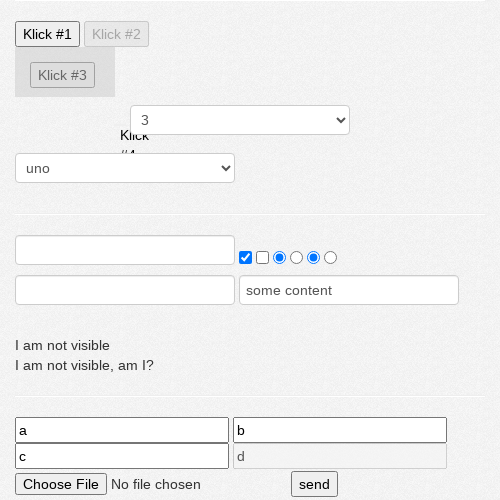

Scrolled window to top position
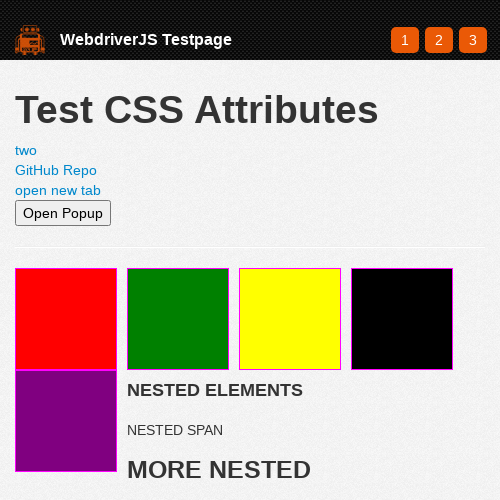

Scrolled search input into view again after resetting to top
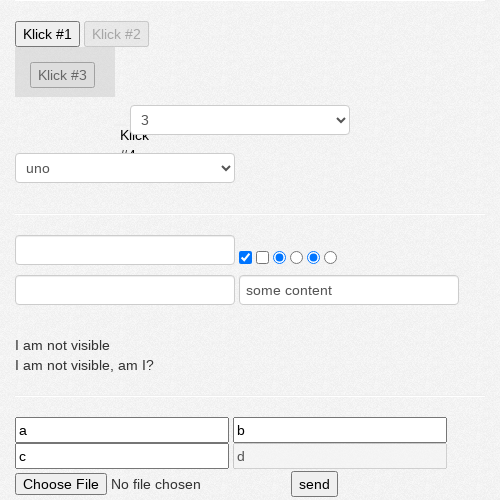

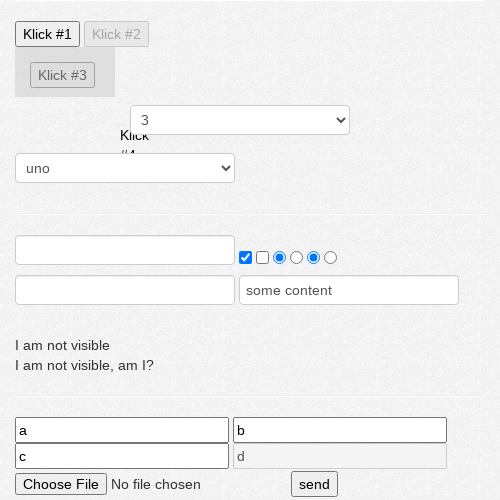